Tests product search functionality by searching for "phone", verifying search results are found, clicking on the first product, and verifying the product name contains "phone"

Starting URL: https://www.testotomasyonu.com

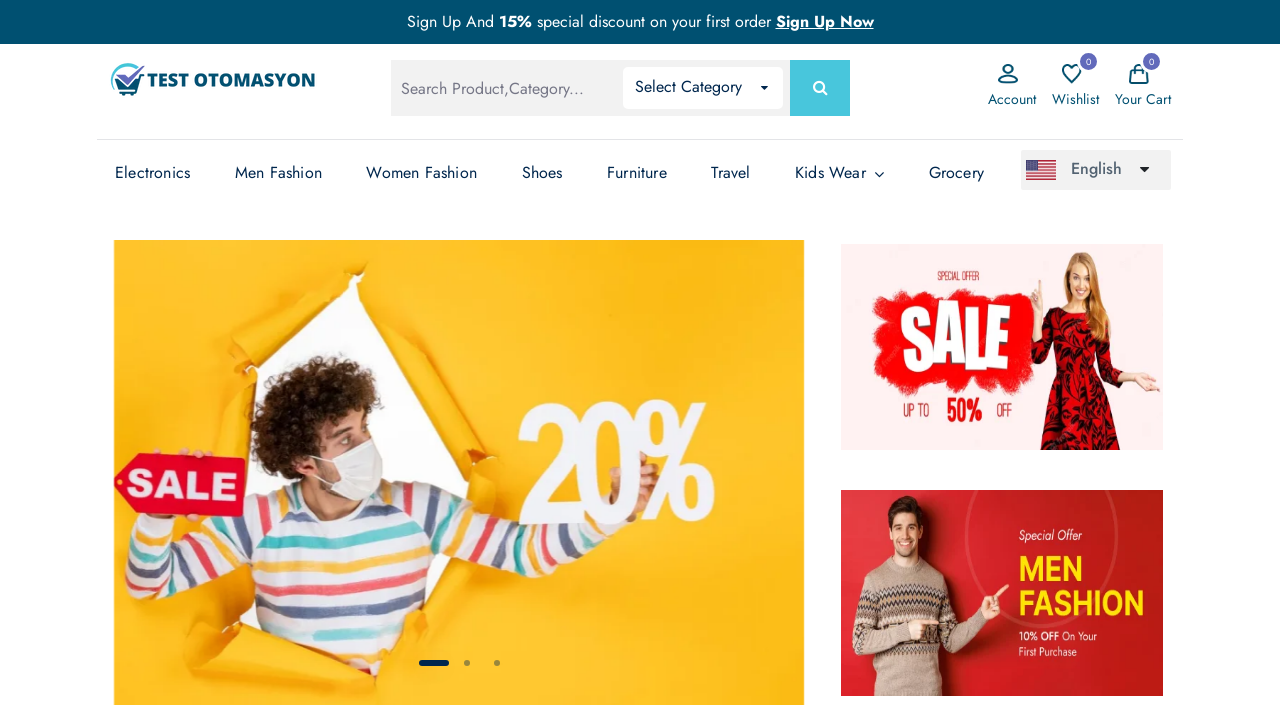

Filled search box with 'phone' on #global-search
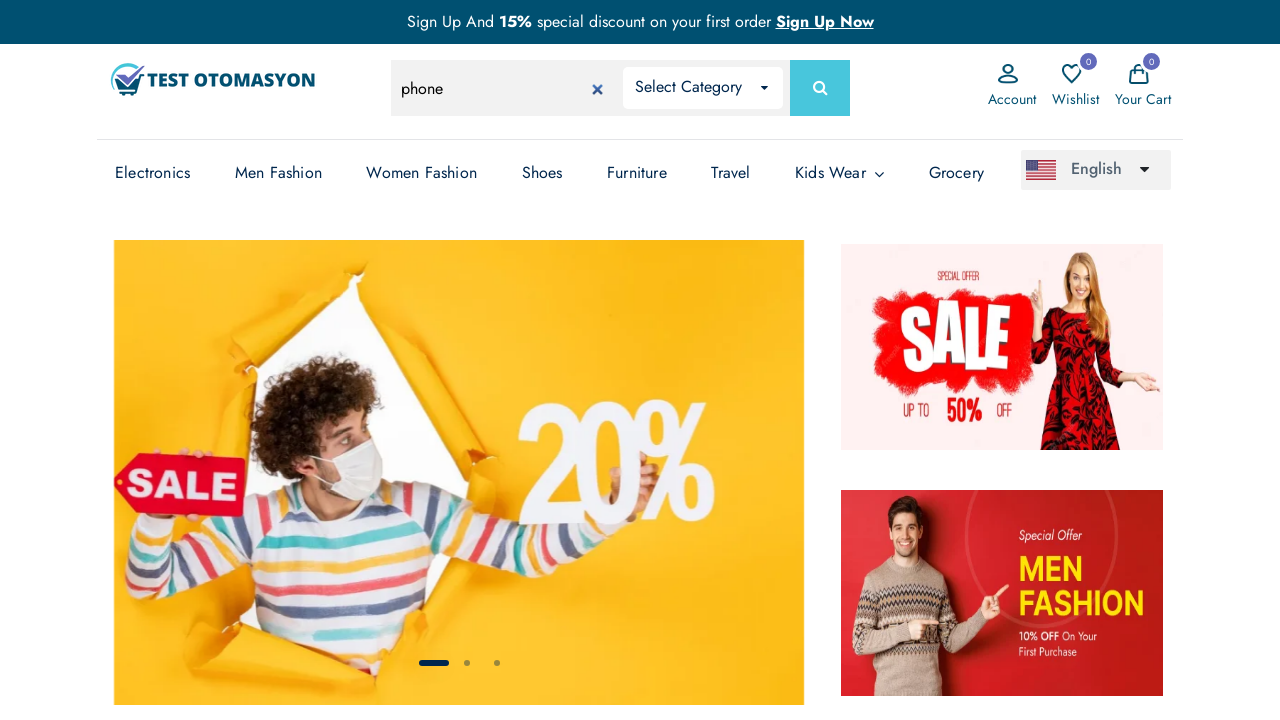

Pressed Enter to submit search on #global-search
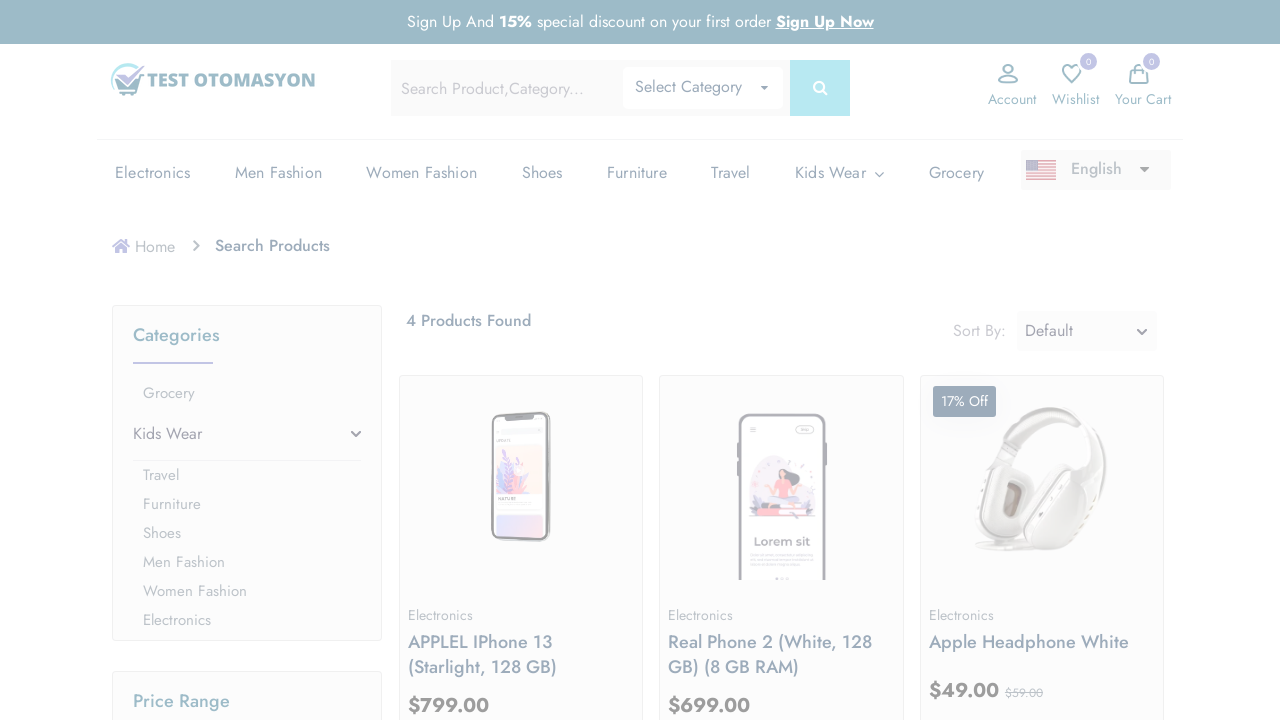

Product count text loaded
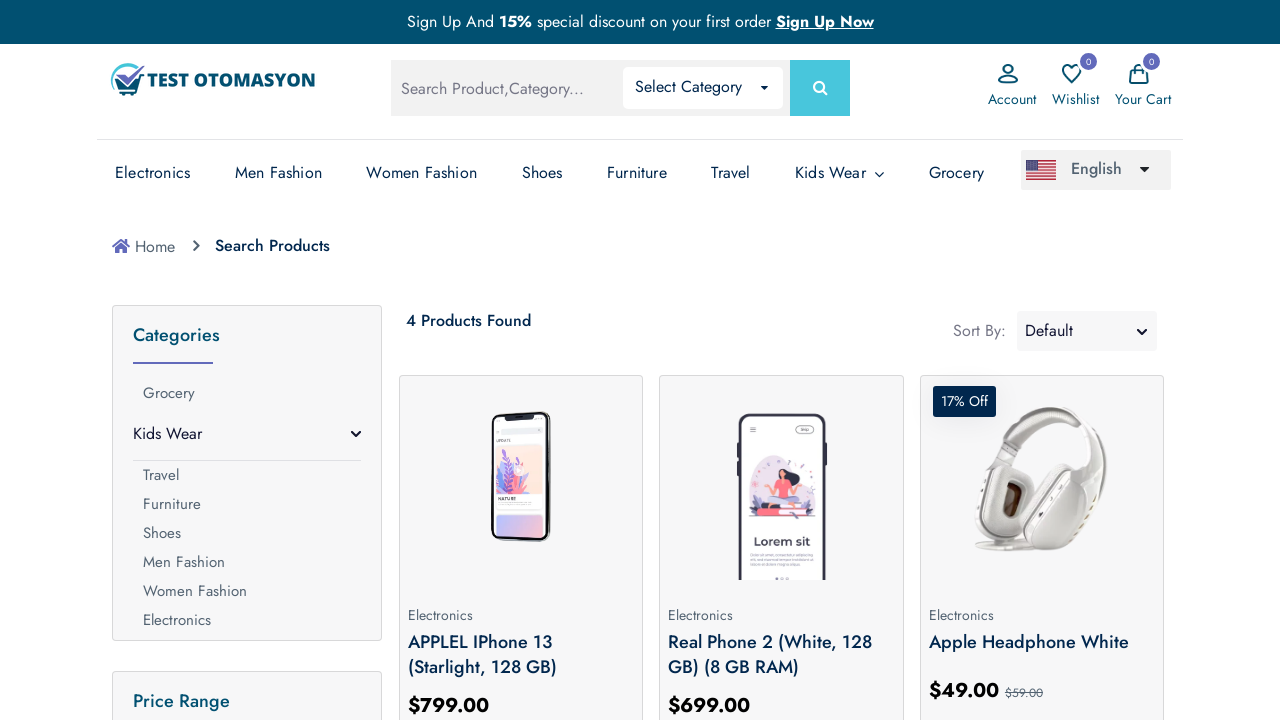

Retrieved product count text: 4 Products Found
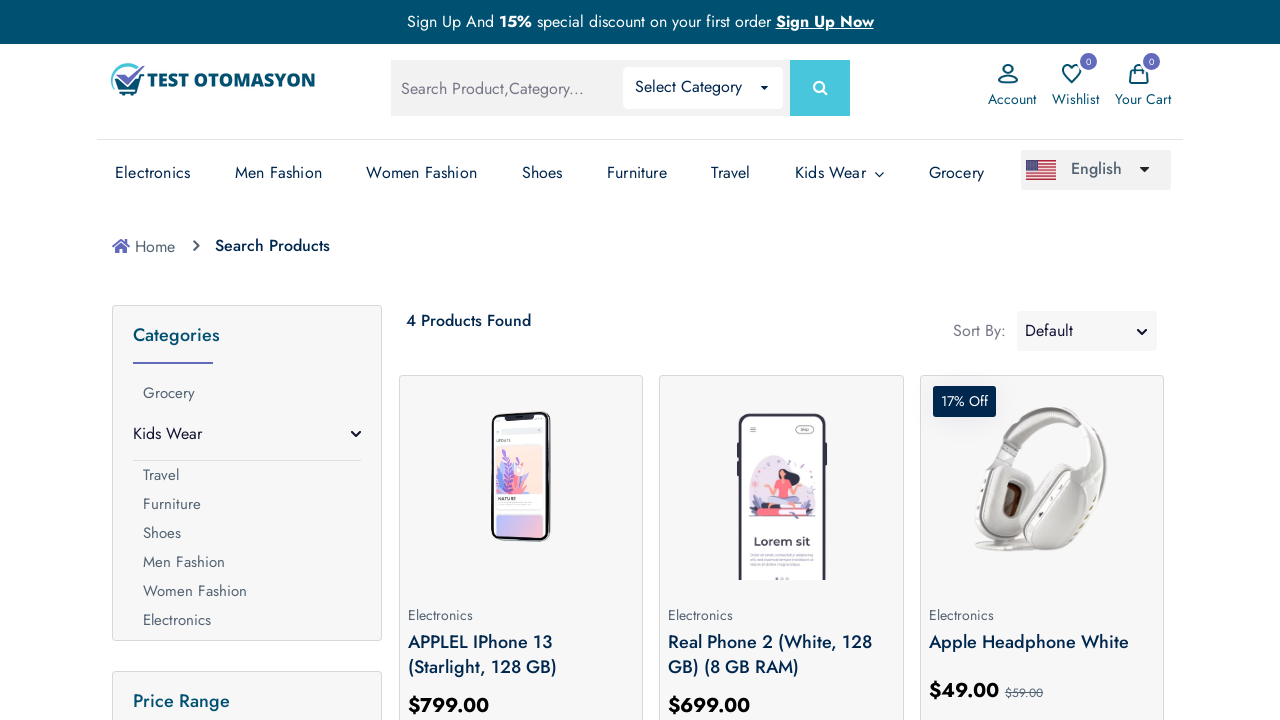

Verified search results are not empty
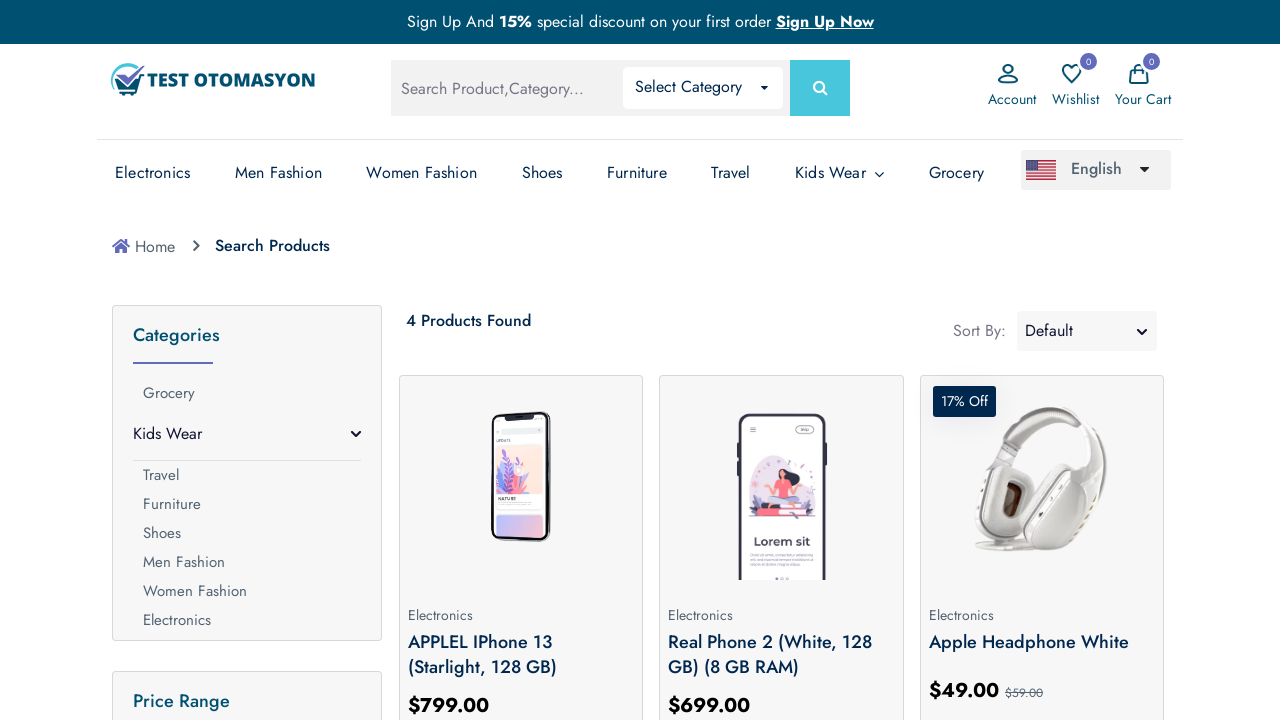

Clicked on the first product in search results at (521, 480) on (//*[@class='prod-img'])[1]
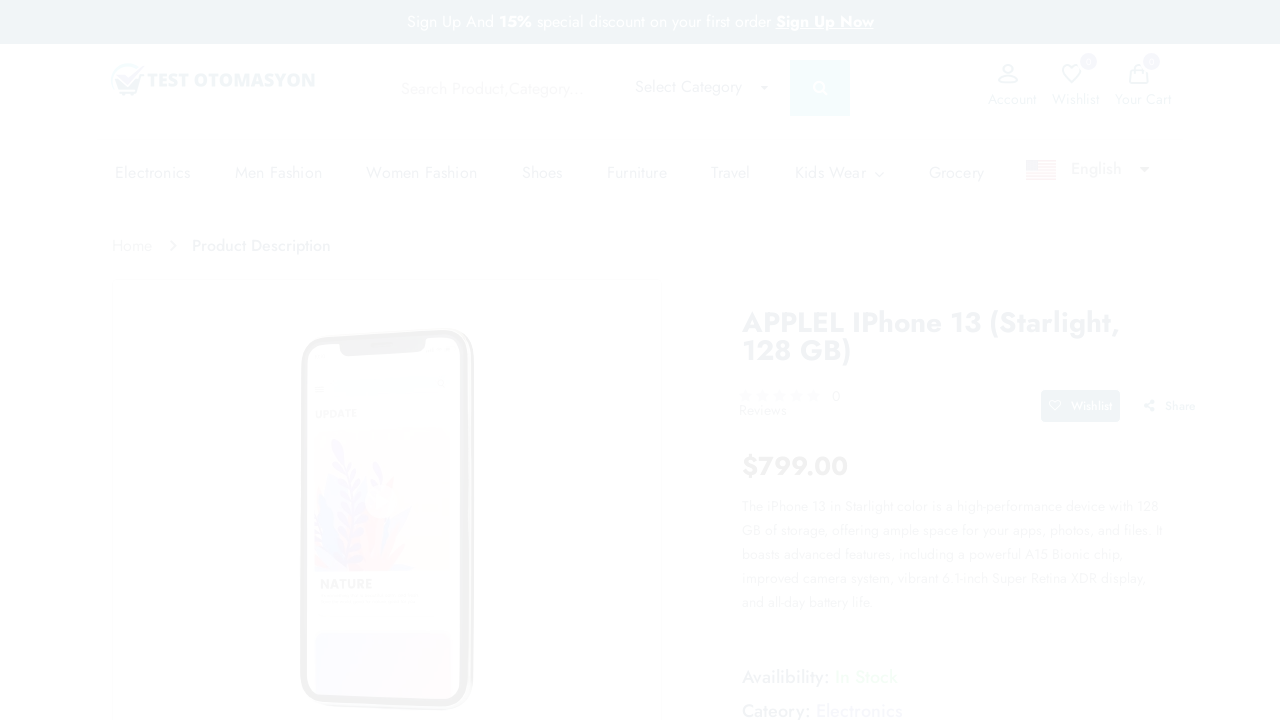

Product page loaded with product name visible
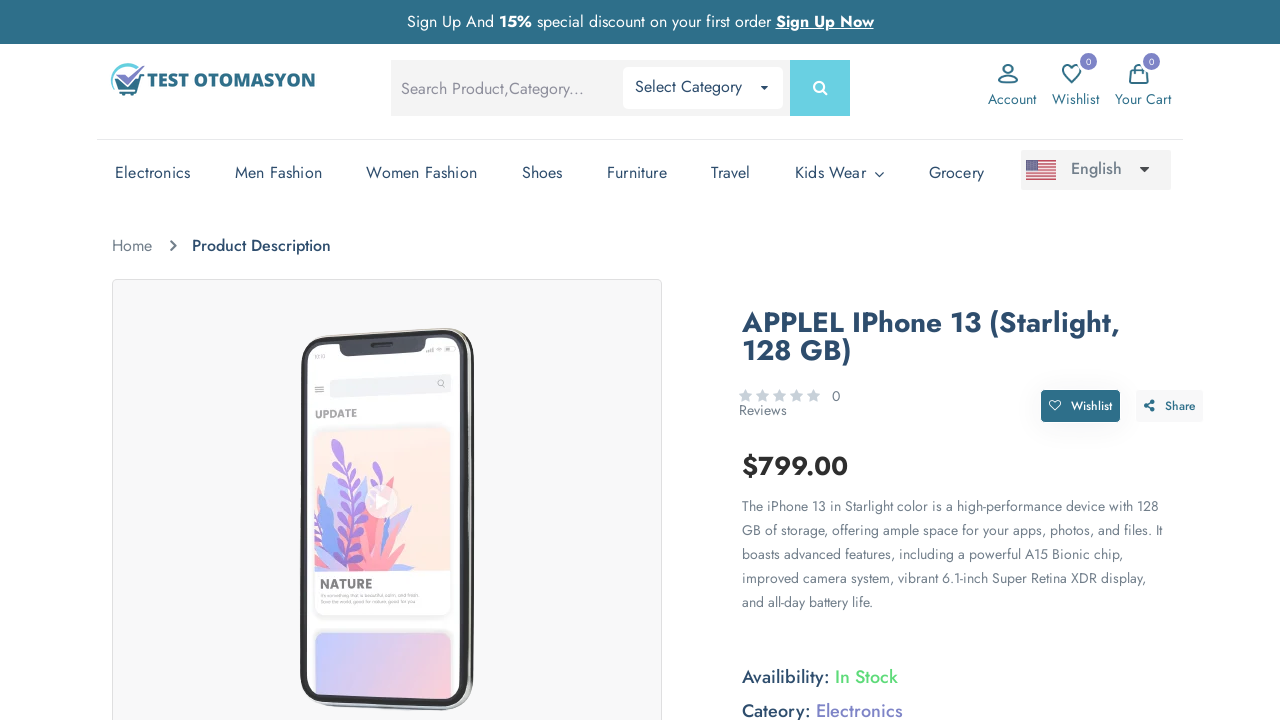

Retrieved product name: APPLEL iPhone 13 (Starlight, 128 GB)
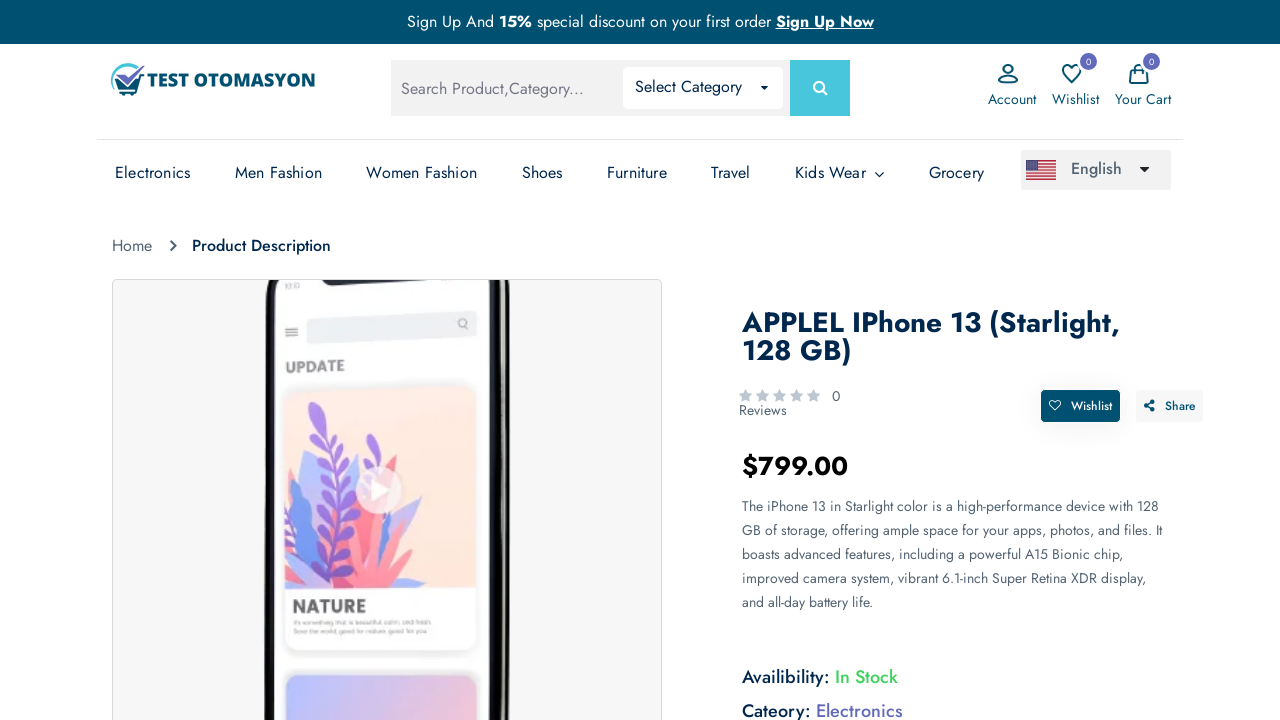

Verified product name contains 'phone'
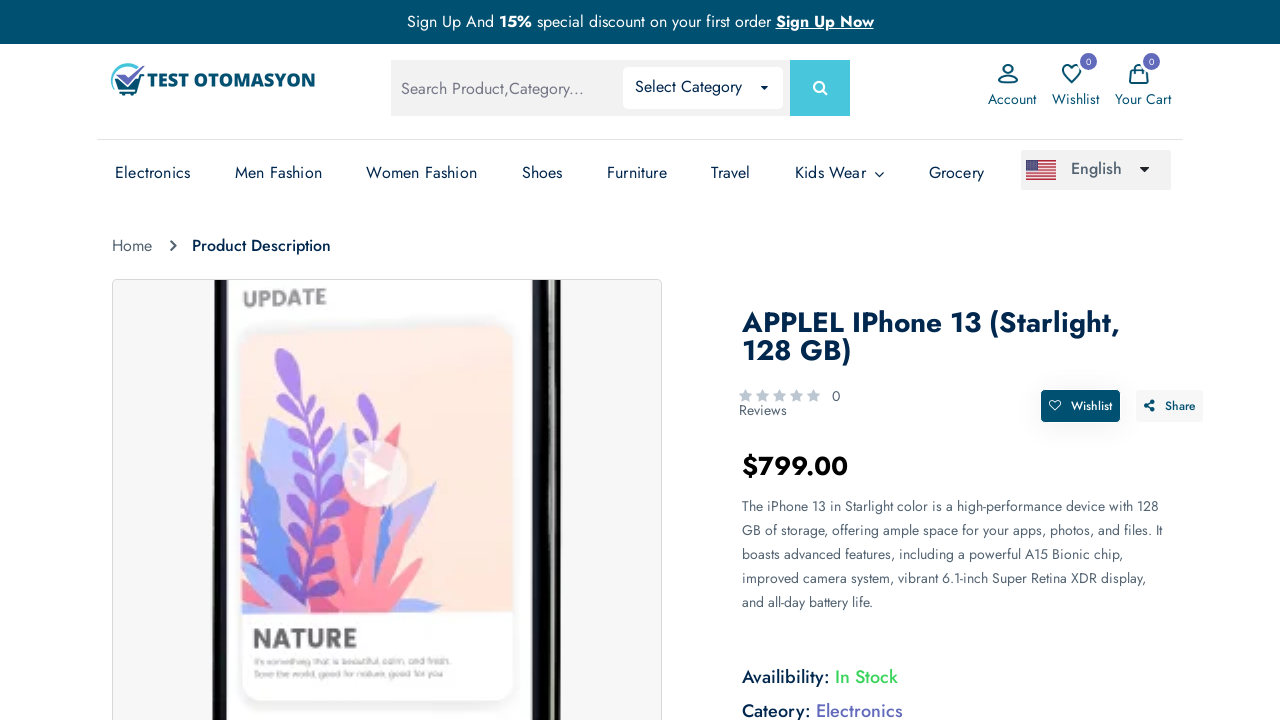

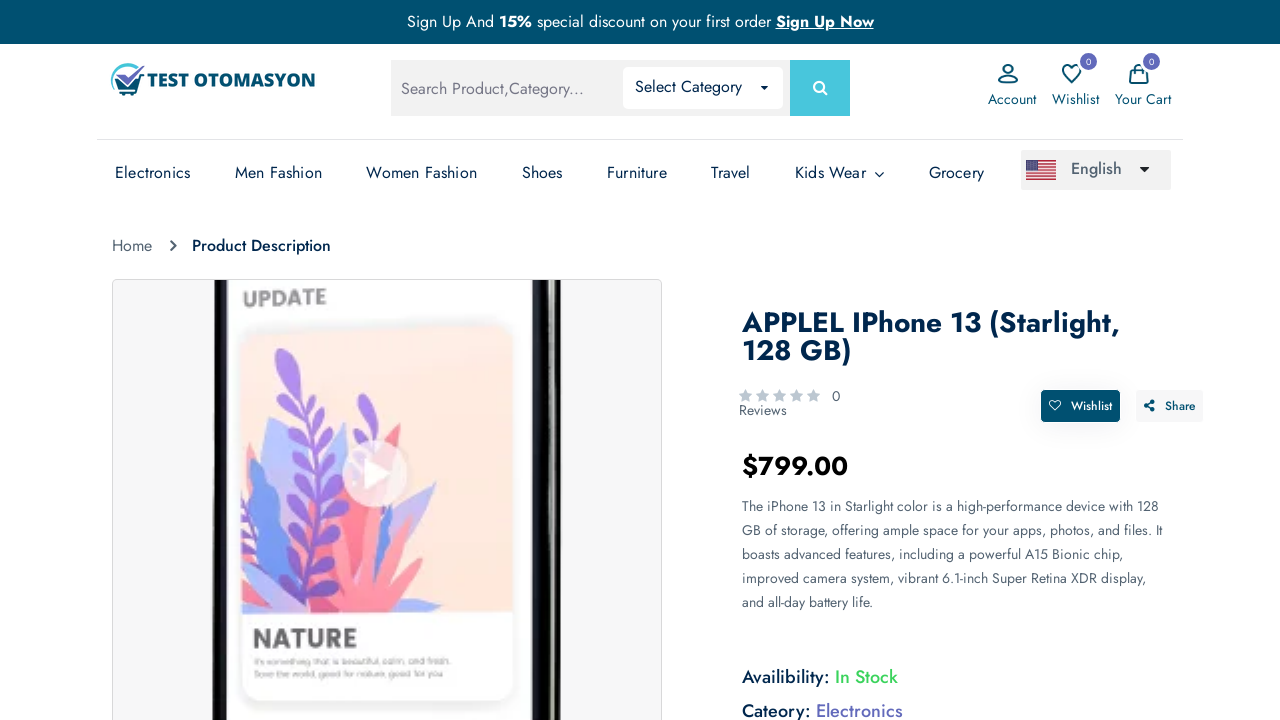